Tests interaction with a dropdown select element on a practice automation page by locating the dropdown and retrieving the first selected option's text.

Starting URL: https://rahulshettyacademy.com/AutomationPractice/

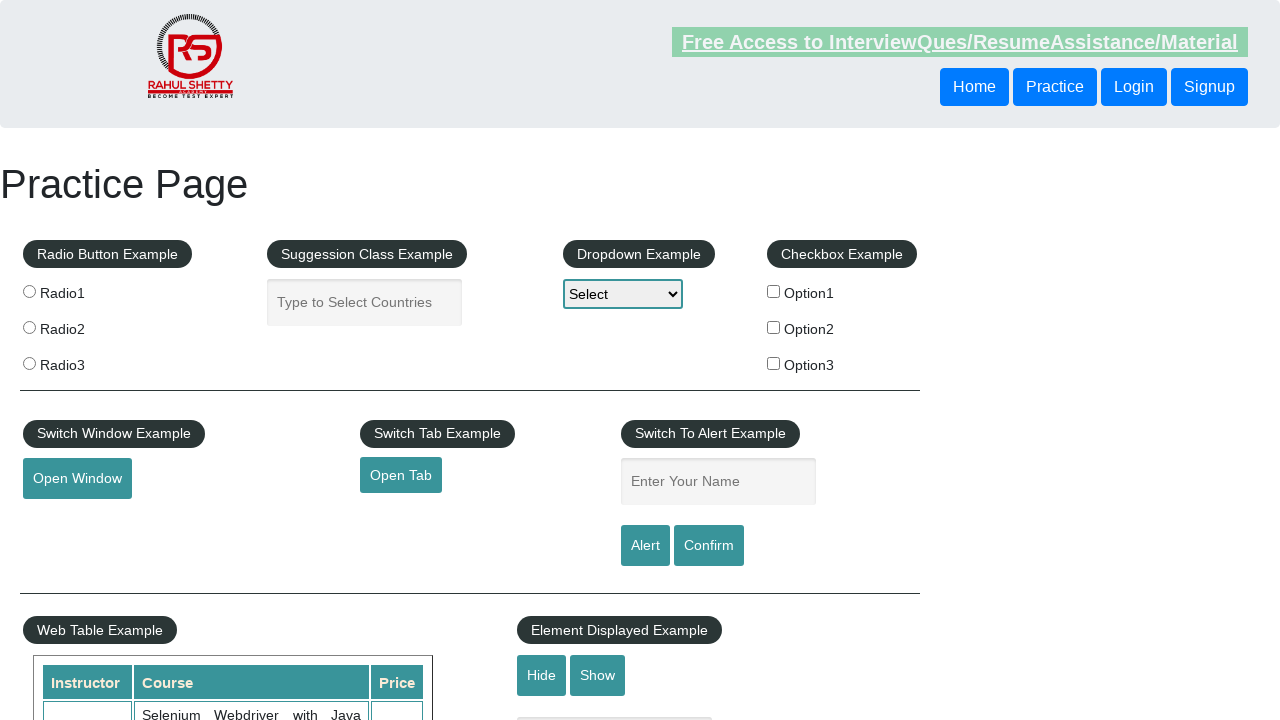

Navigated to Rahul Shetty Academy automation practice page
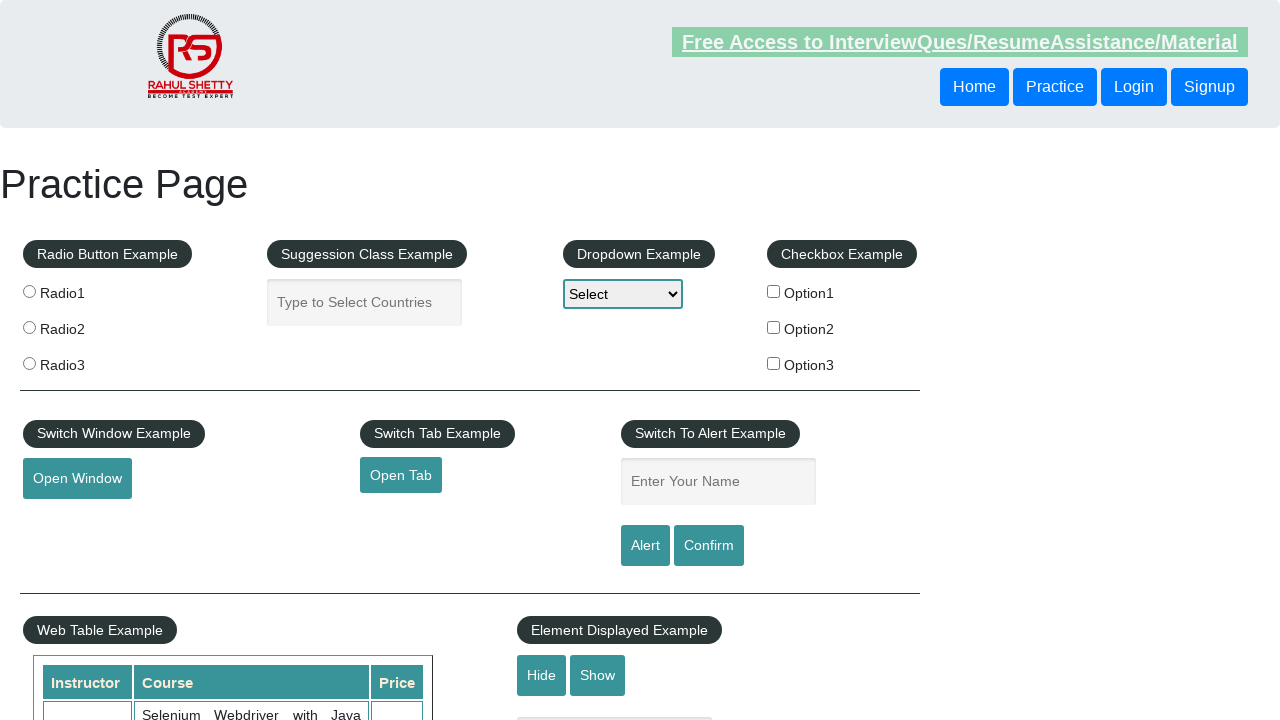

Dropdown element became visible
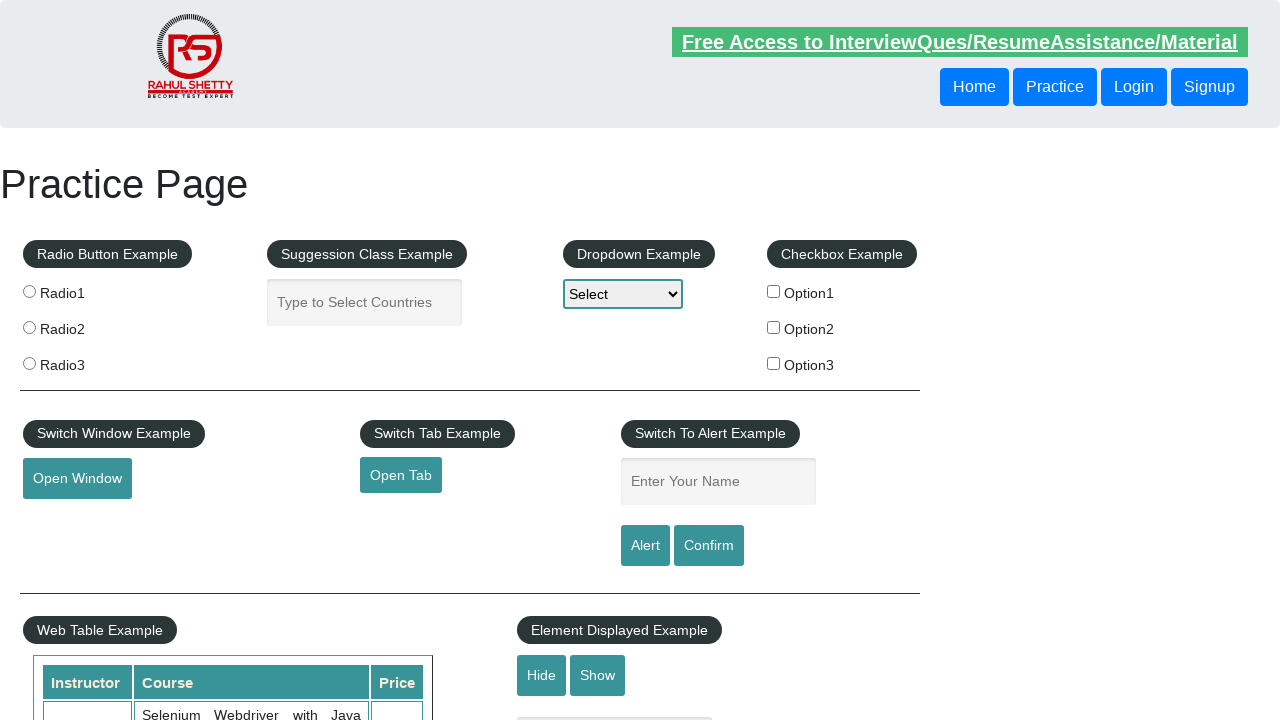

Located the dropdown select element
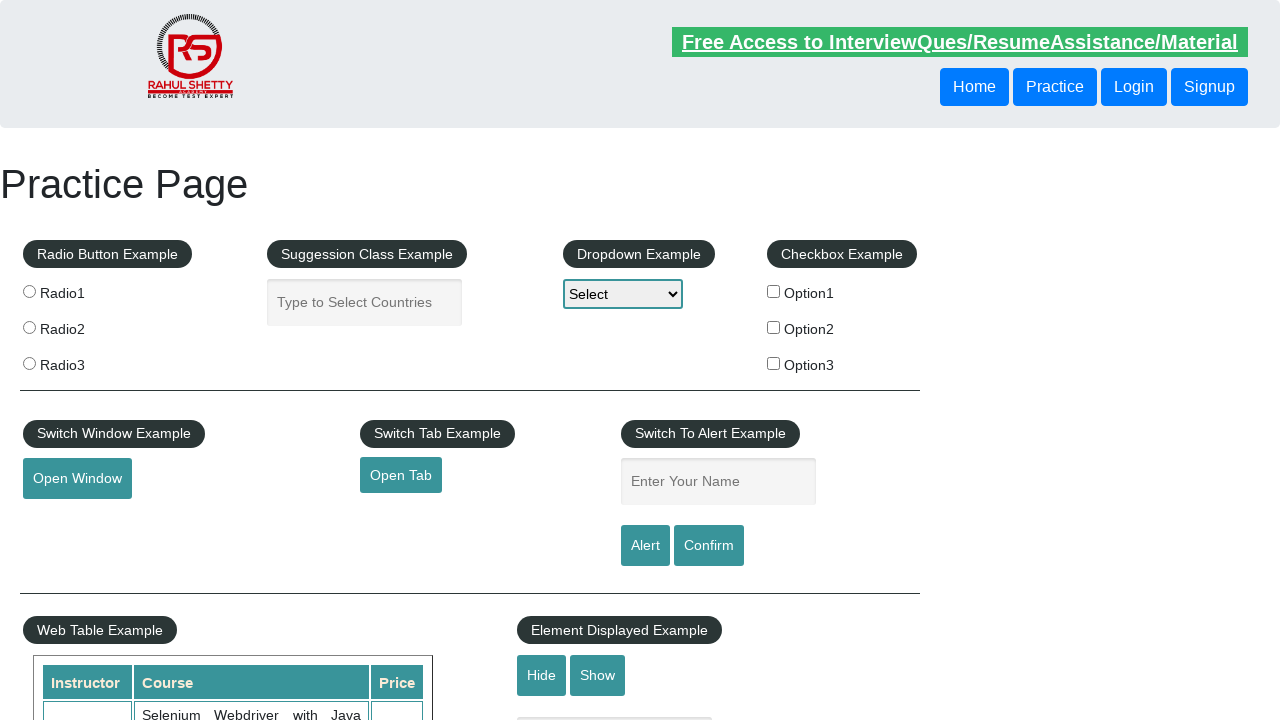

Retrieved selected option value: 
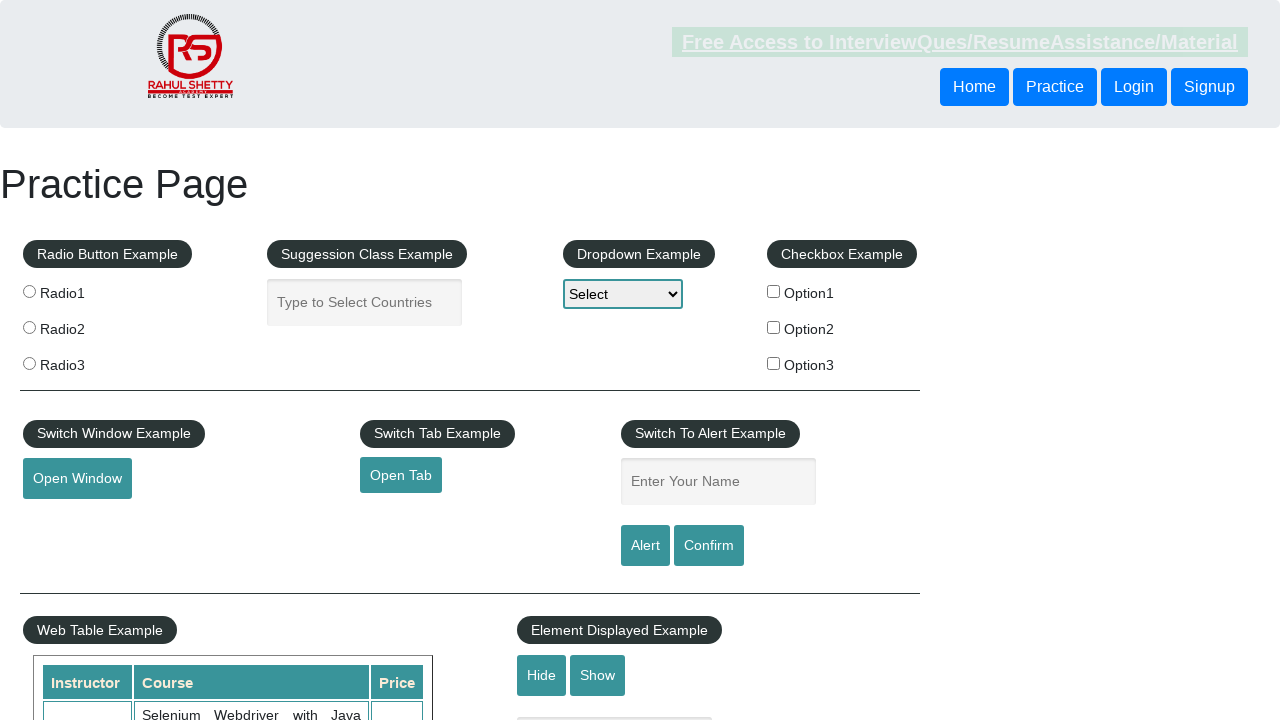

Selected 'option1' from the dropdown on #dropdown-class-example
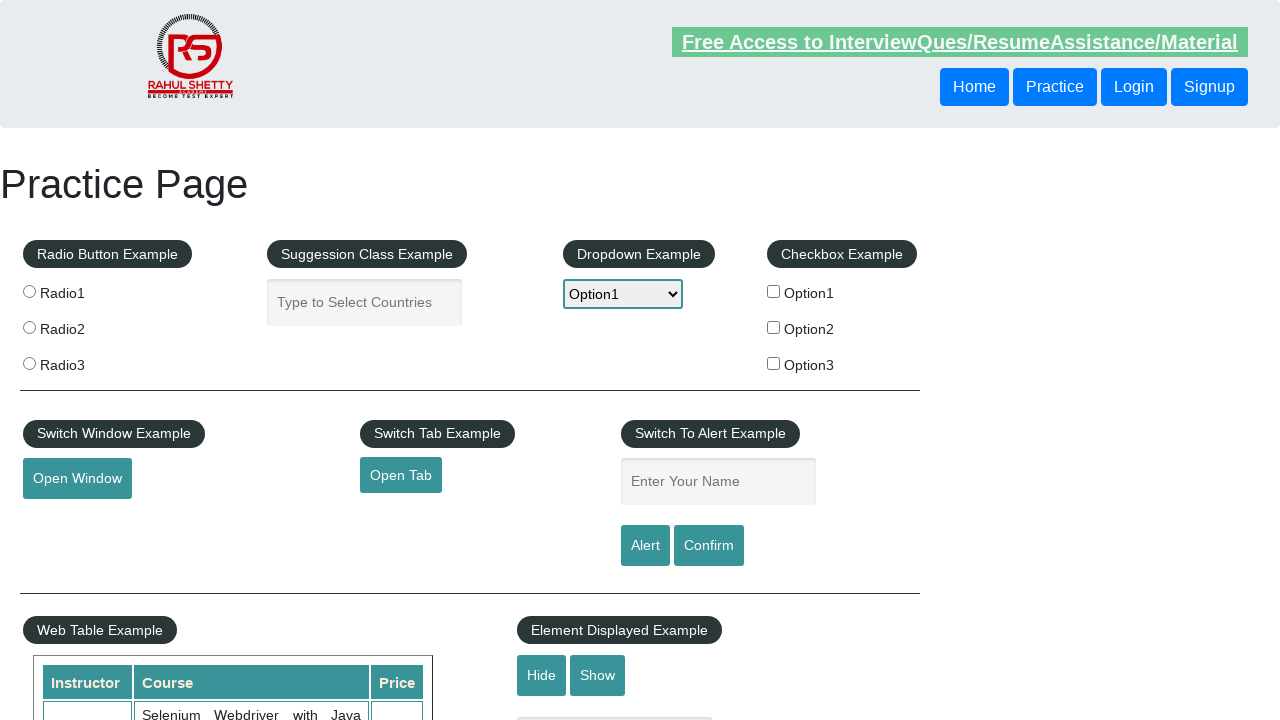

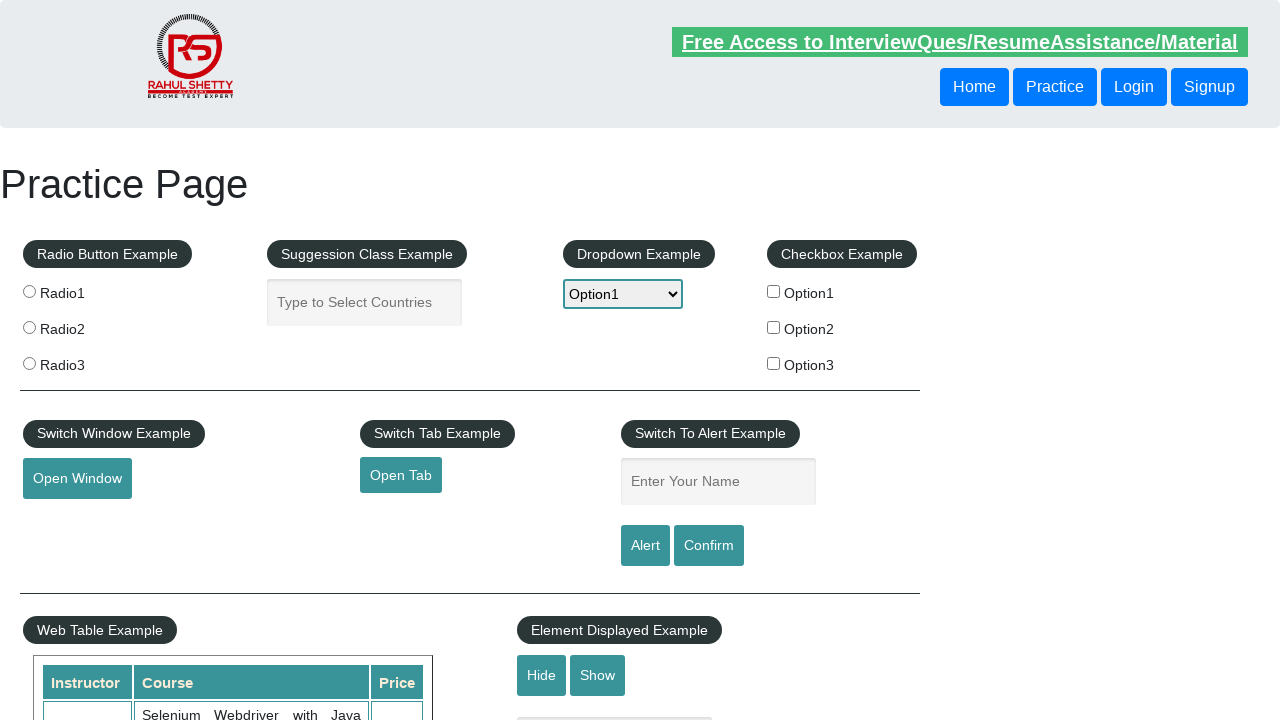